Tests multiple window popup interaction by clicking on a link that opens multiple social media tabs

Starting URL: https://www.lambdatest.com/selenium-playground/window-popup-modal-demo

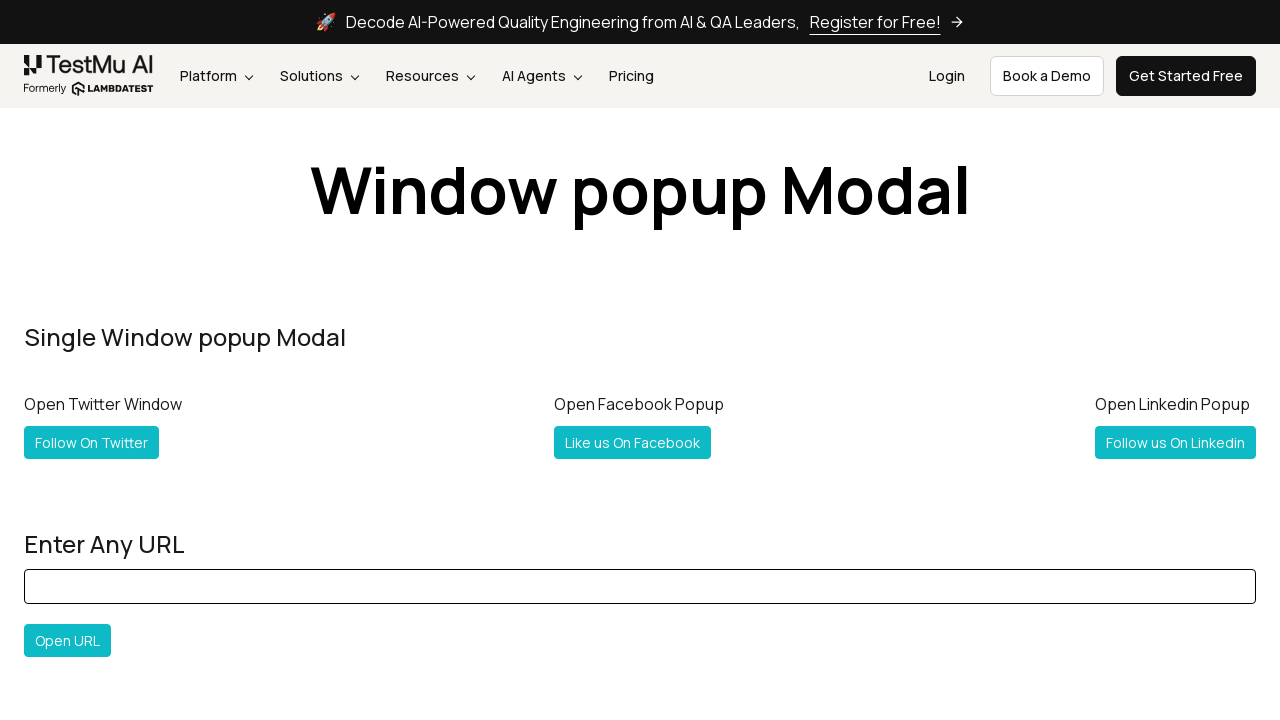

Clicked 'Follow Twitter & Facebook' link to open popup at (122, 360) on xpath=//a[normalize-space()='Follow Twitter & Facebook']
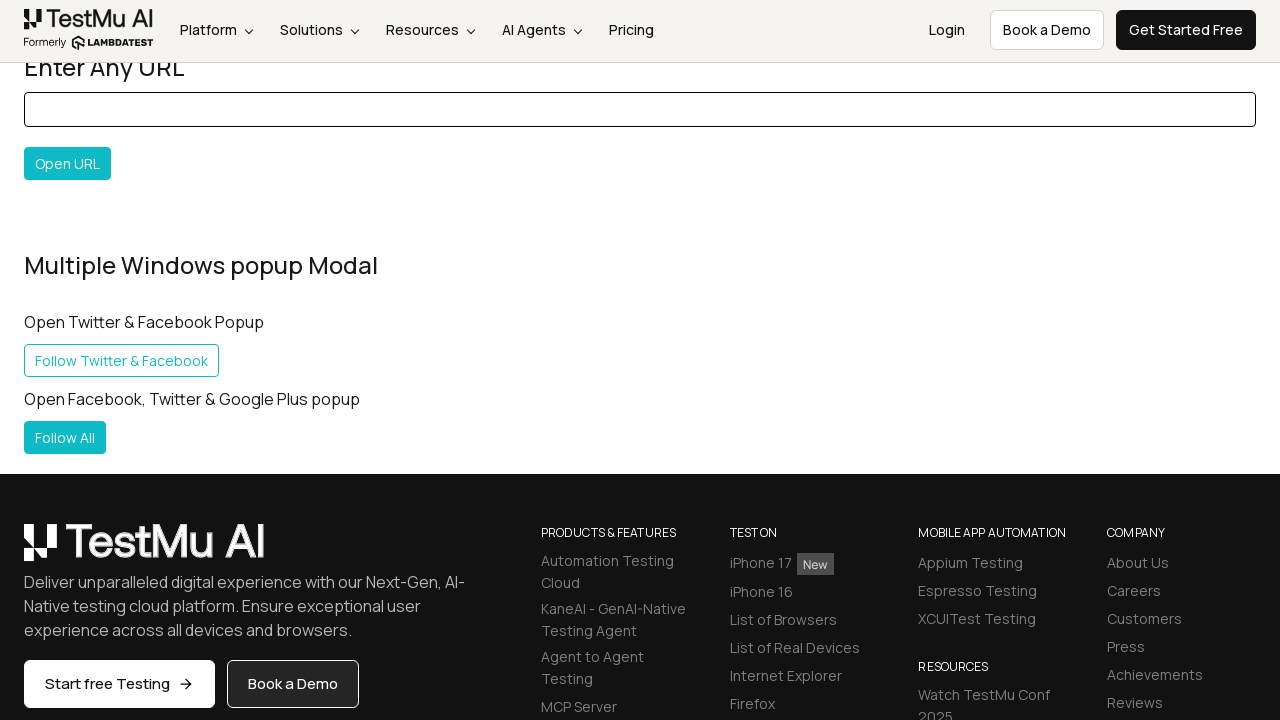

Popup window captured and assigned to multi_page variable
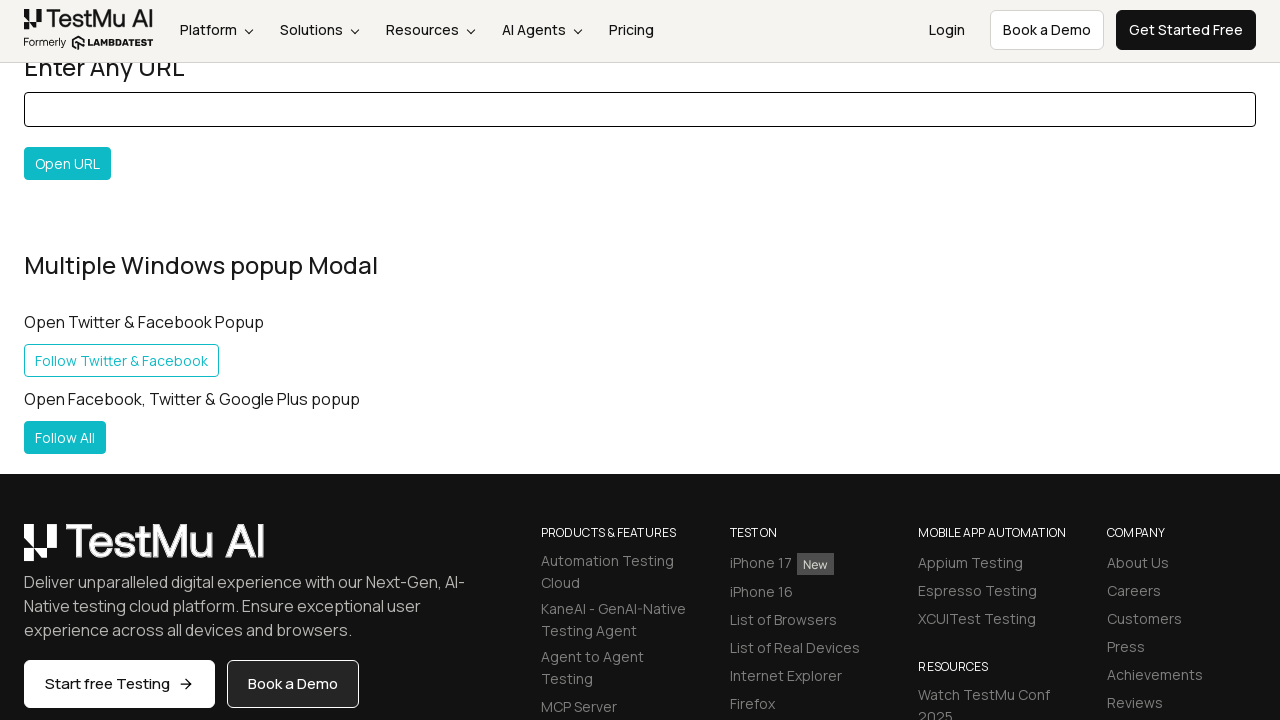

Popup page loaded completely
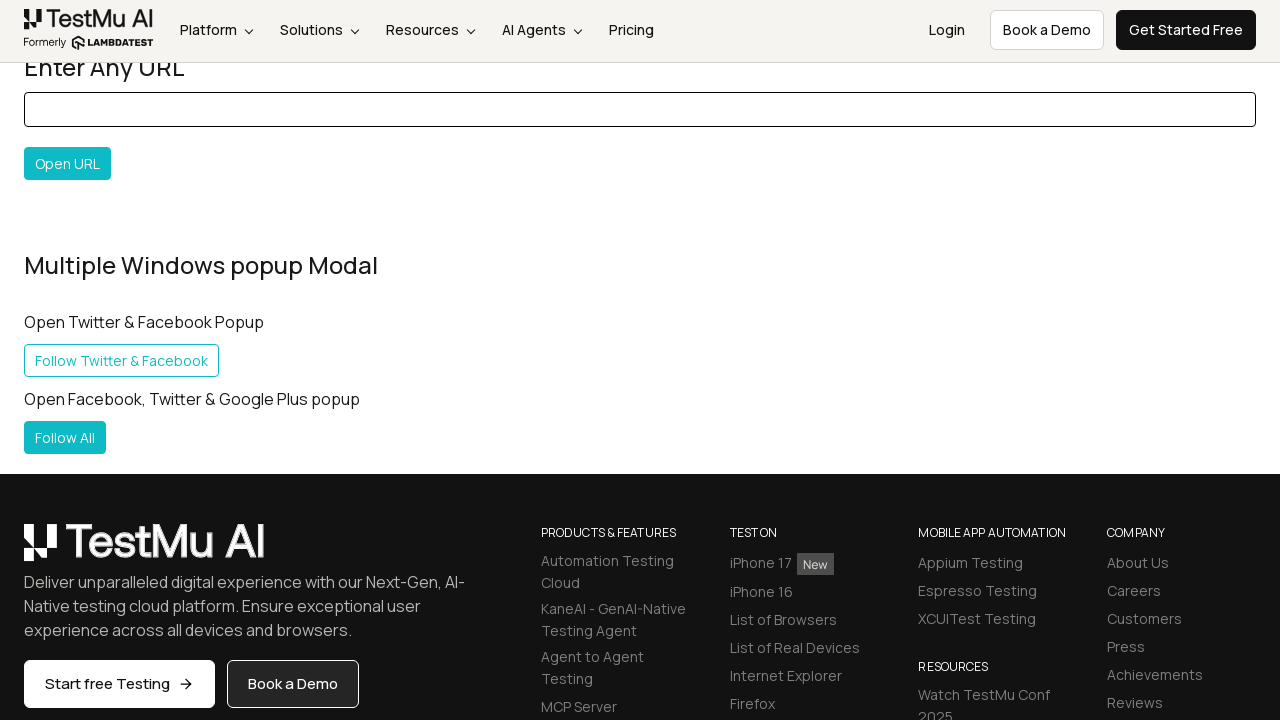

Retrieved all pages from context to view opened tabs
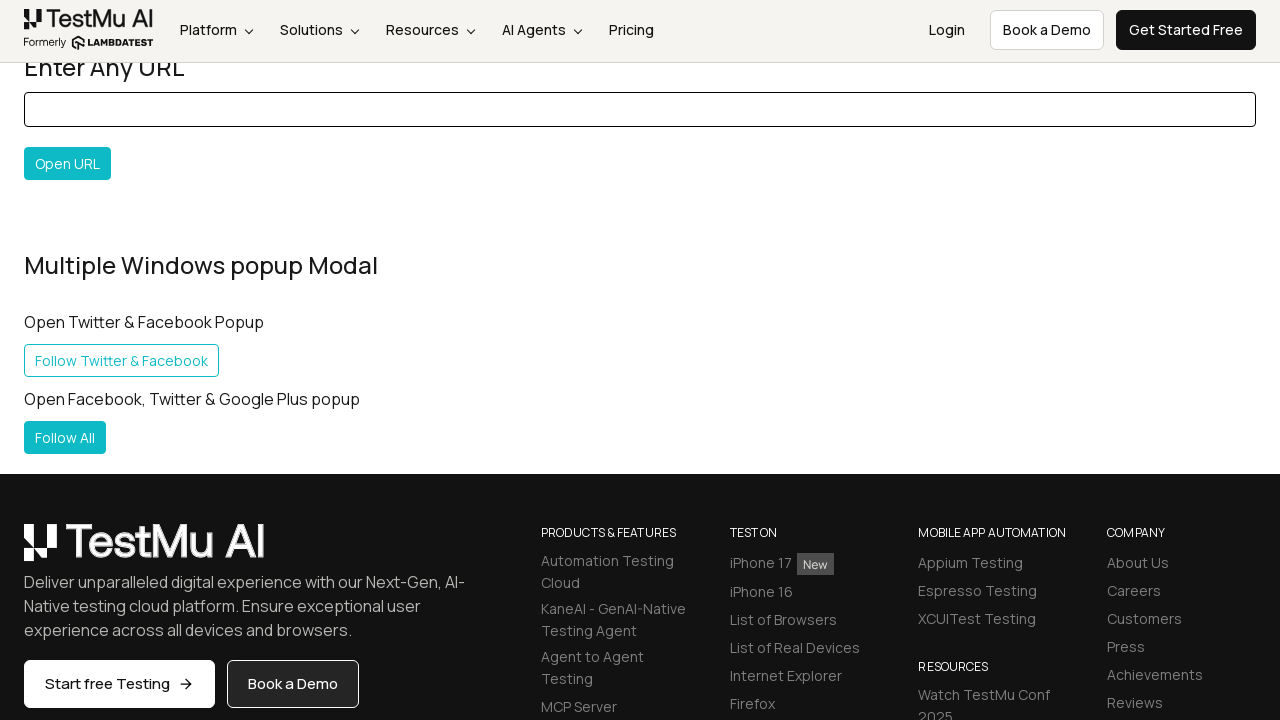

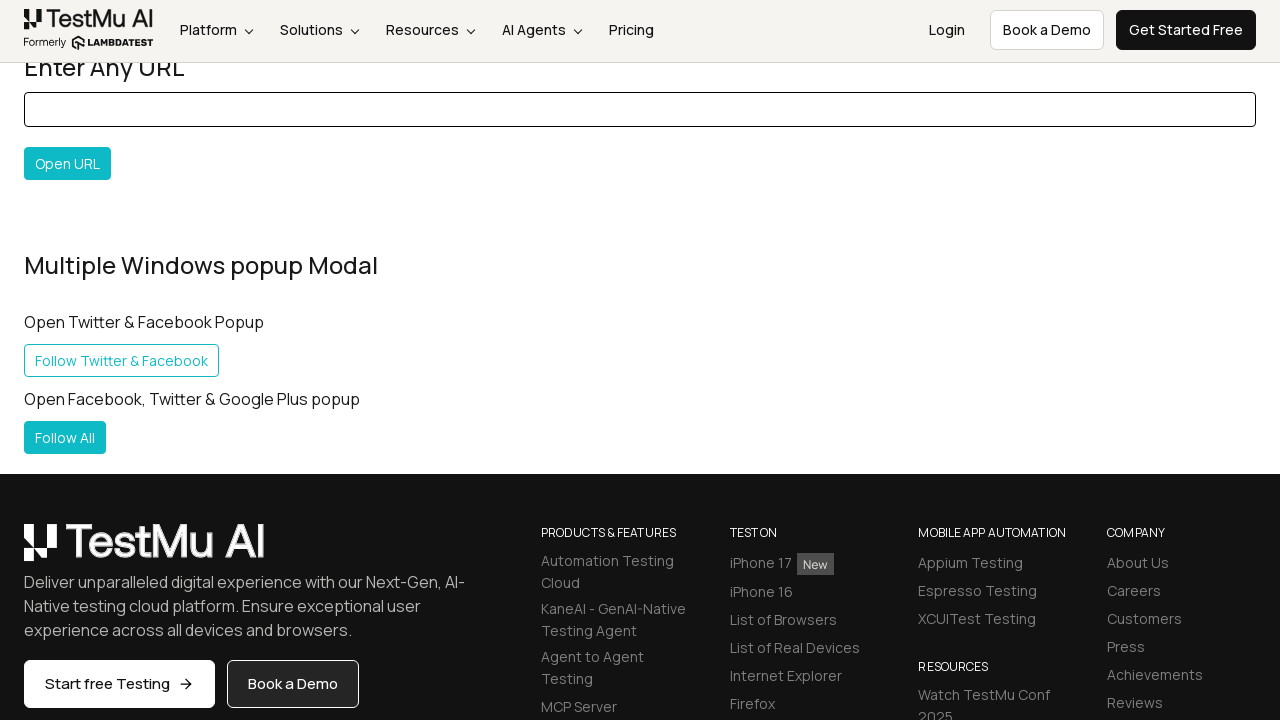